Tests slider functionality by dragging a volume control slider element horizontally to adjust its position using drag and drop action.

Starting URL: https://www.jqueryscript.net/demo/track-volume-oyo/

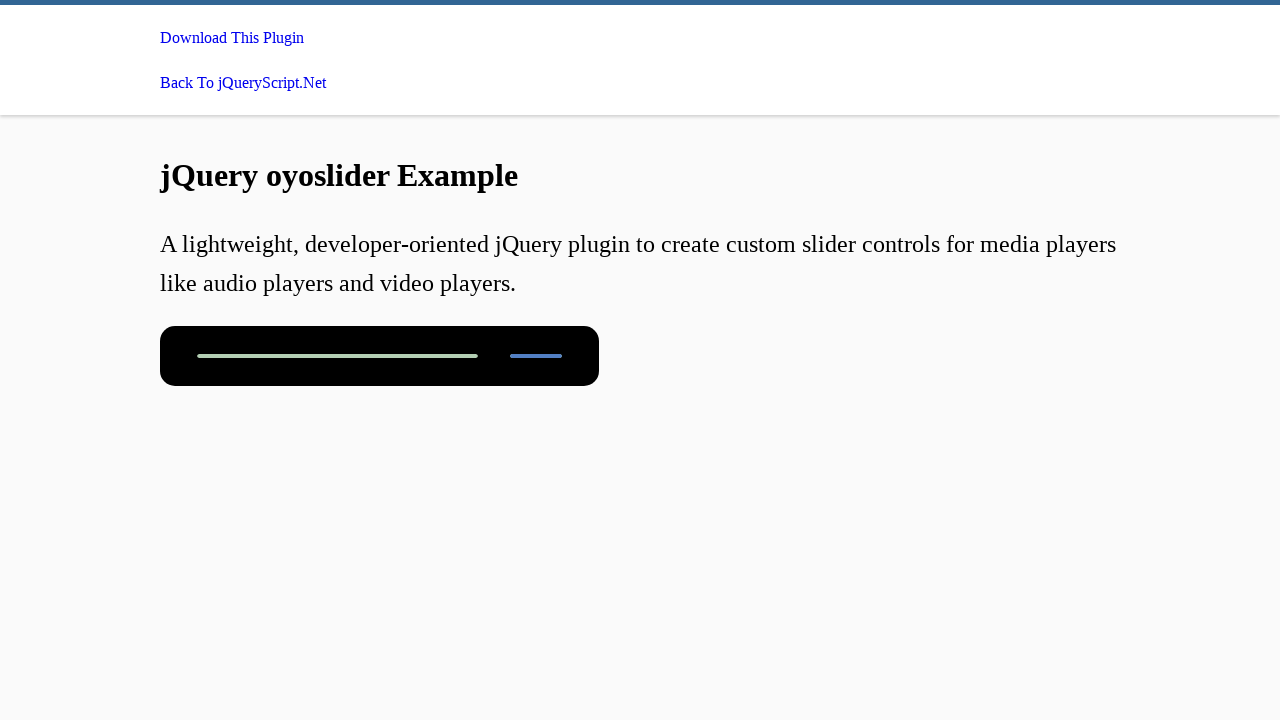

Slider element became visible
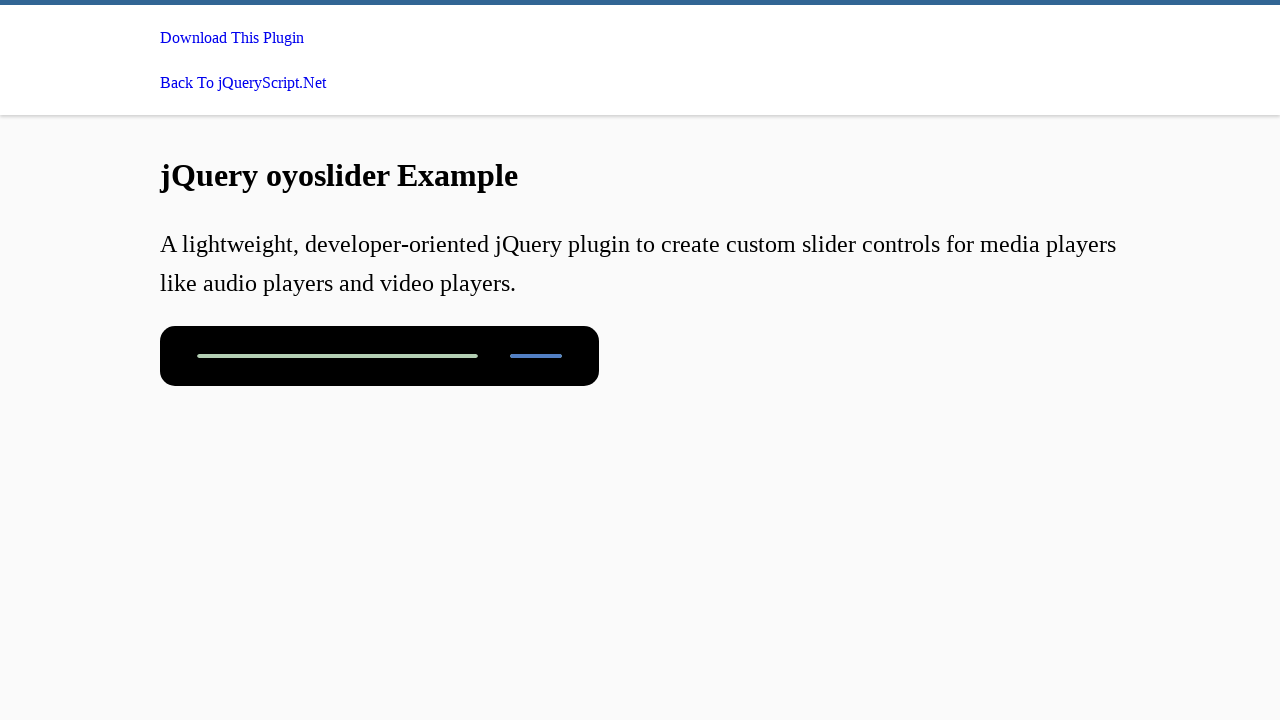

Retrieved bounding box coordinates of the slider element
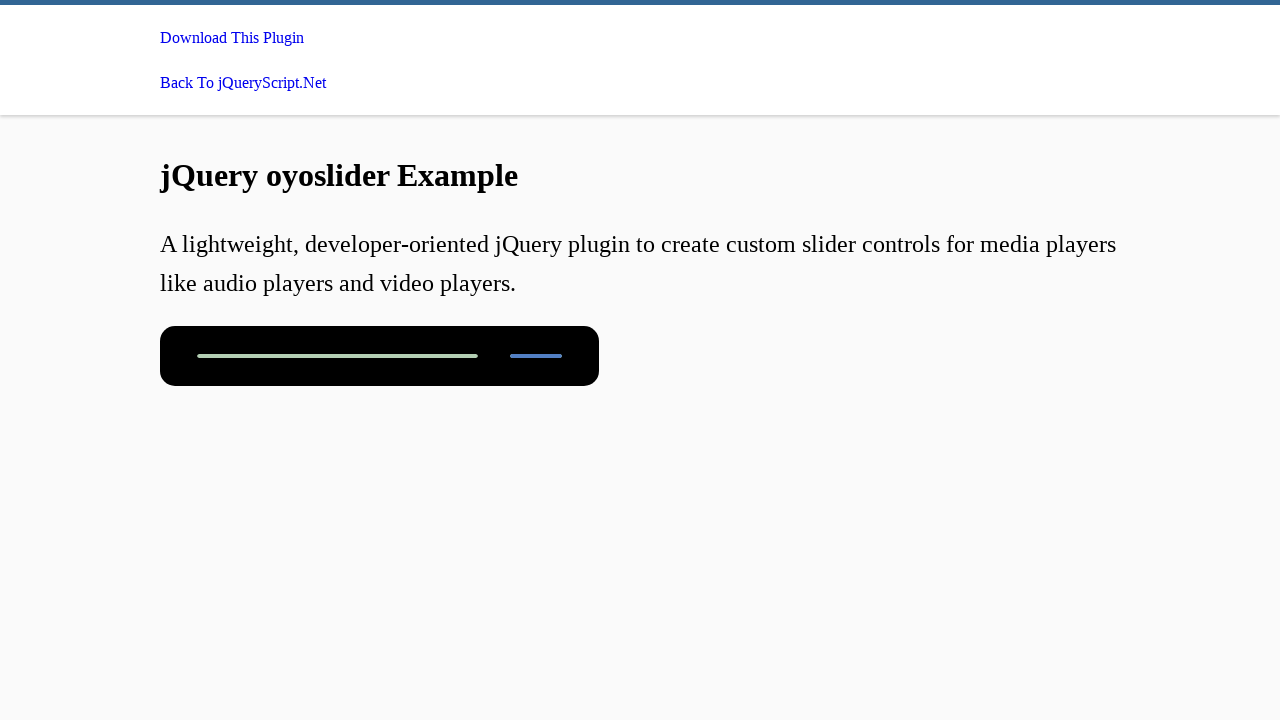

Moved mouse to the center of the slider element at (338, 356)
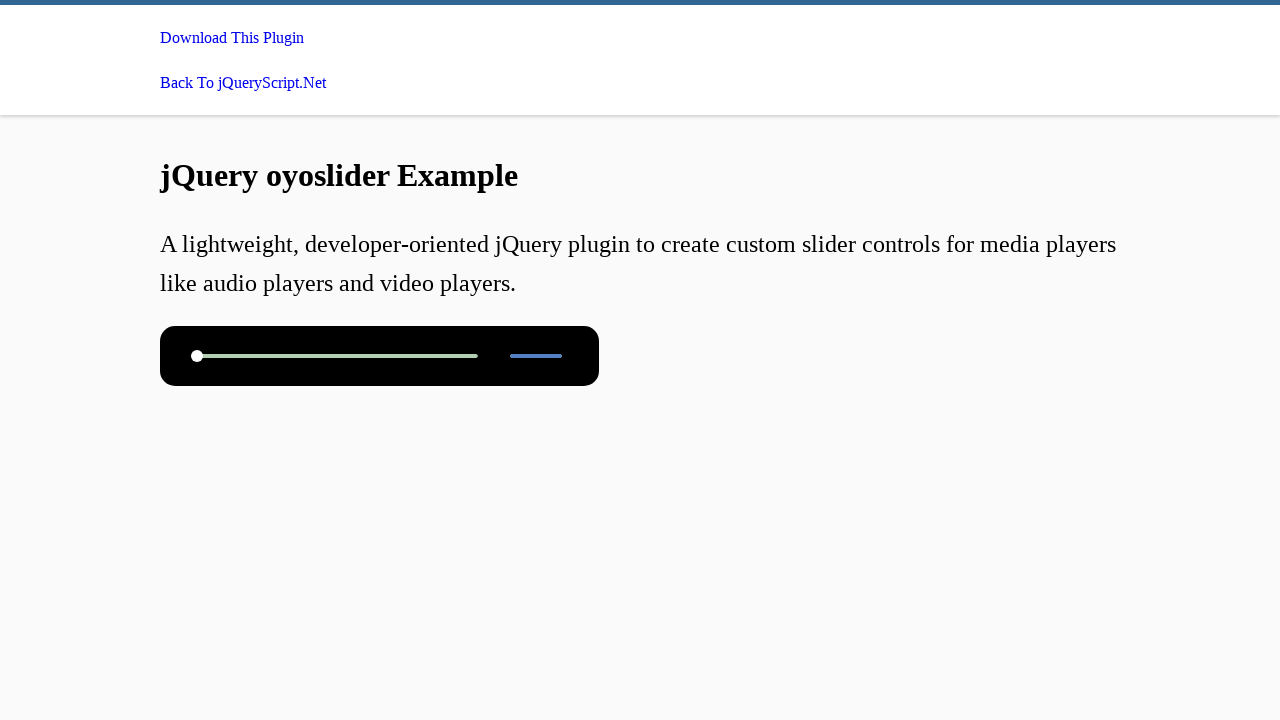

Pressed mouse button down on the slider at (338, 356)
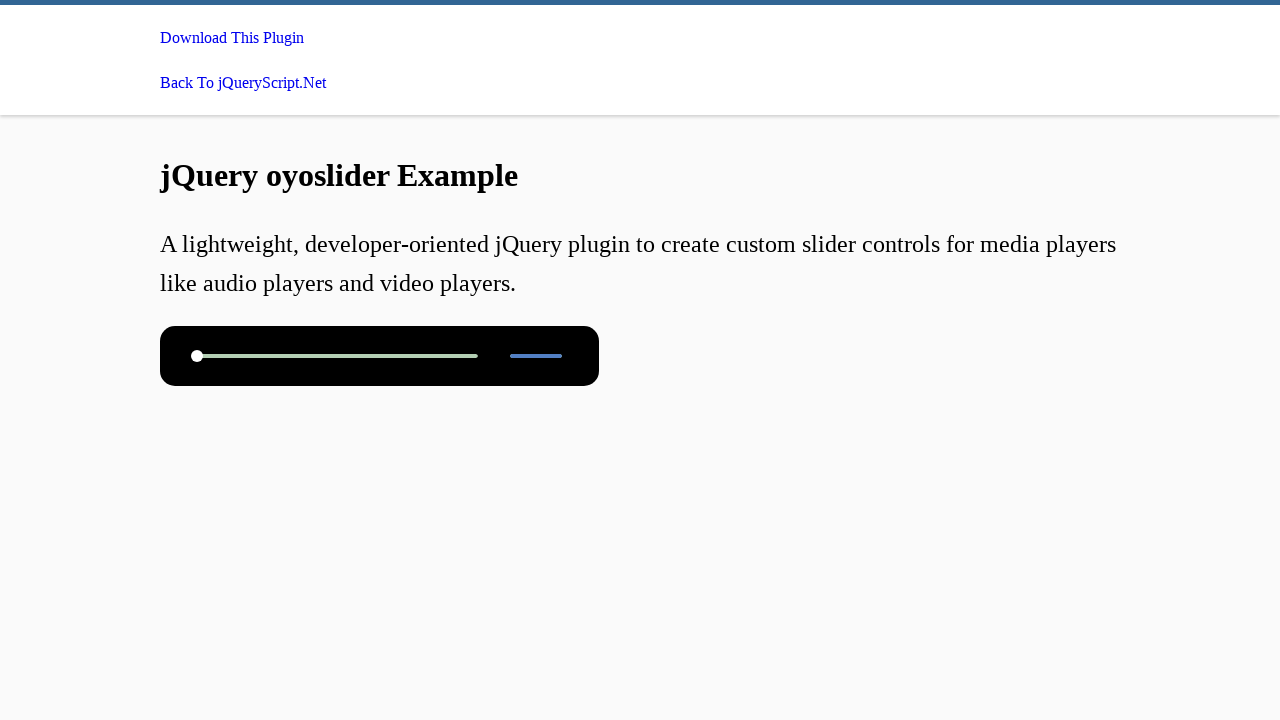

Dragged slider 40 pixels to the left to adjust volume at (298, 356)
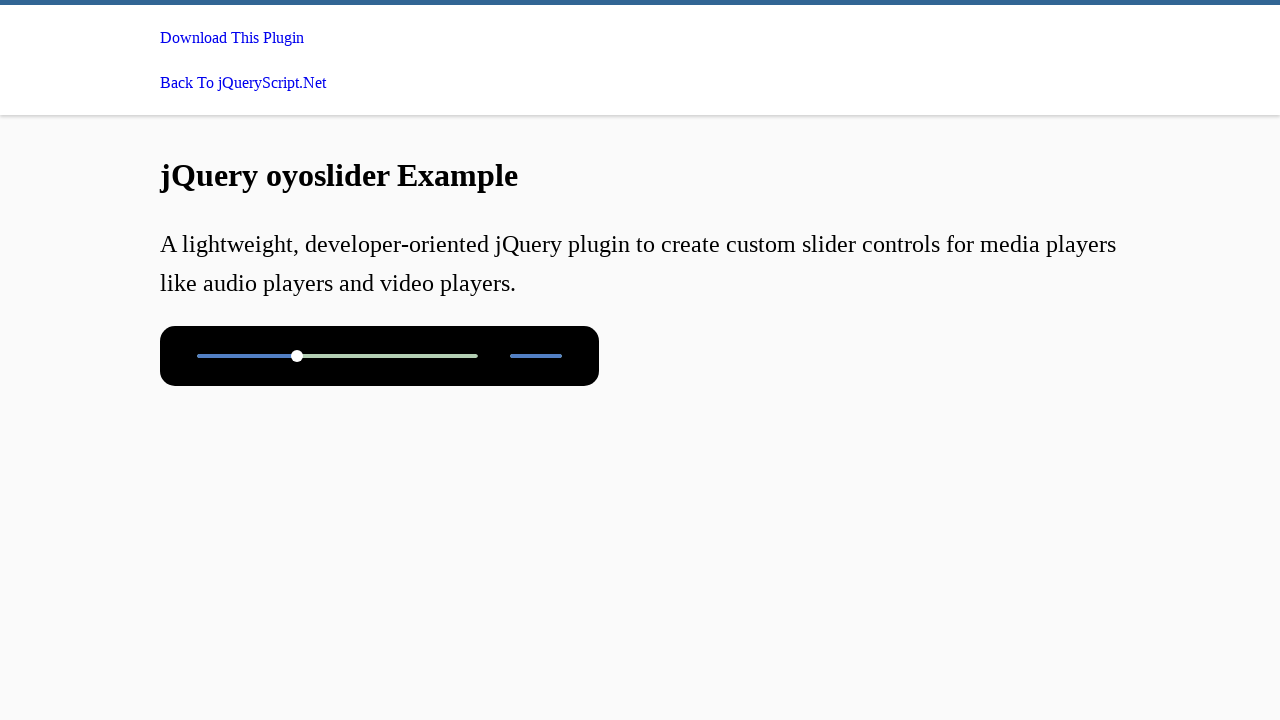

Released mouse button to complete slider drag action at (298, 356)
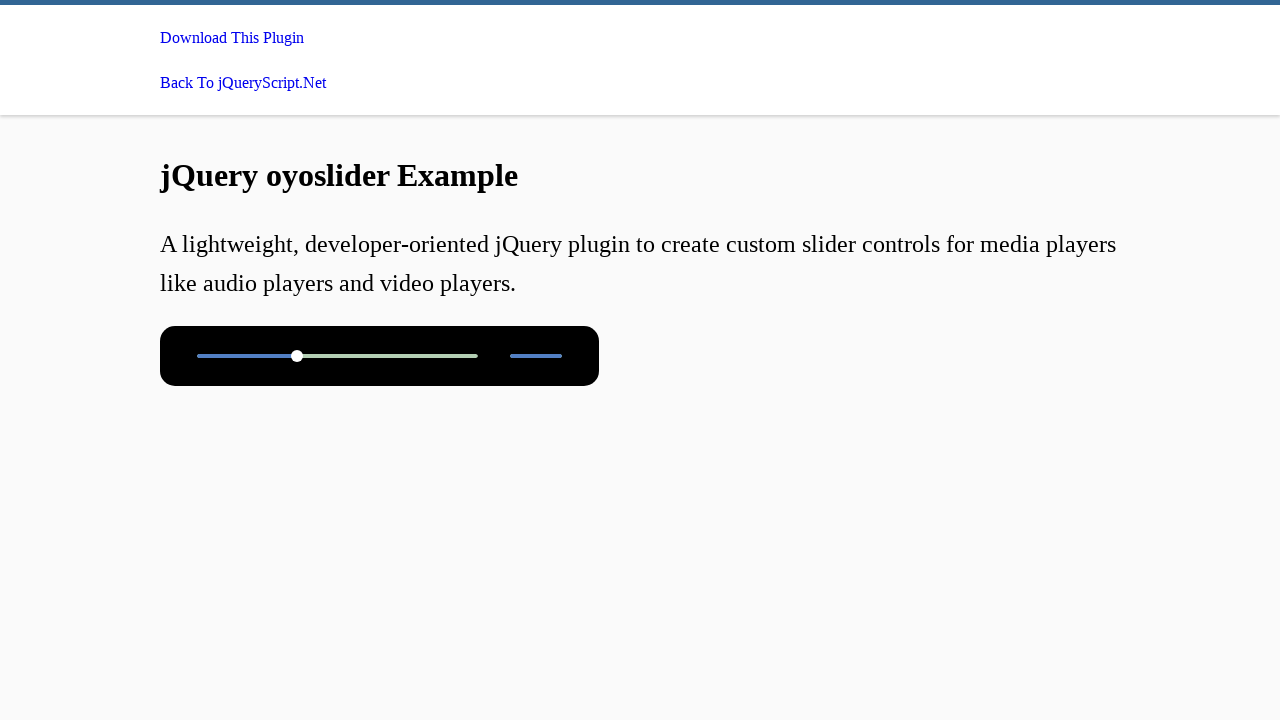

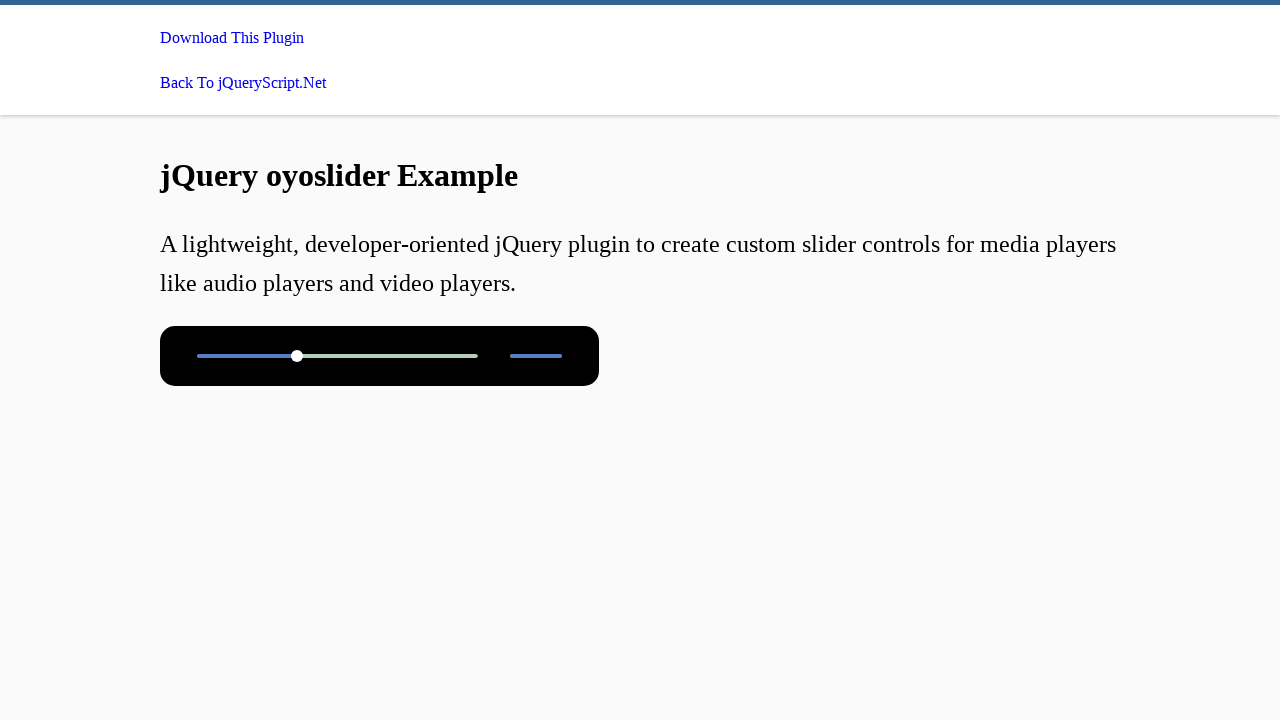